Tests local time lookup functionality by navigating to the local time section, searching for a city (Hyderabad), and verifying the city information is displayed correctly

Starting URL: https://savvytime.com/

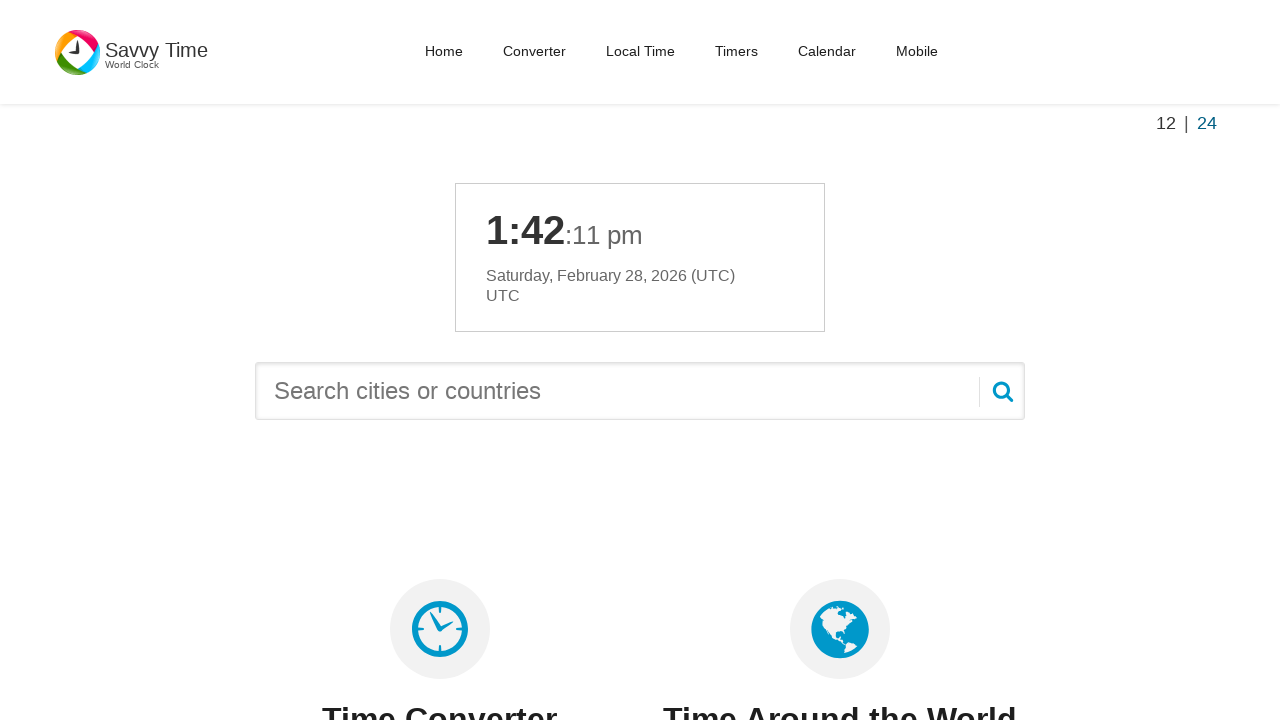

Clicked on the Local time link in the main navigation at (640, 51) on nav#main-menu a[href='/local']
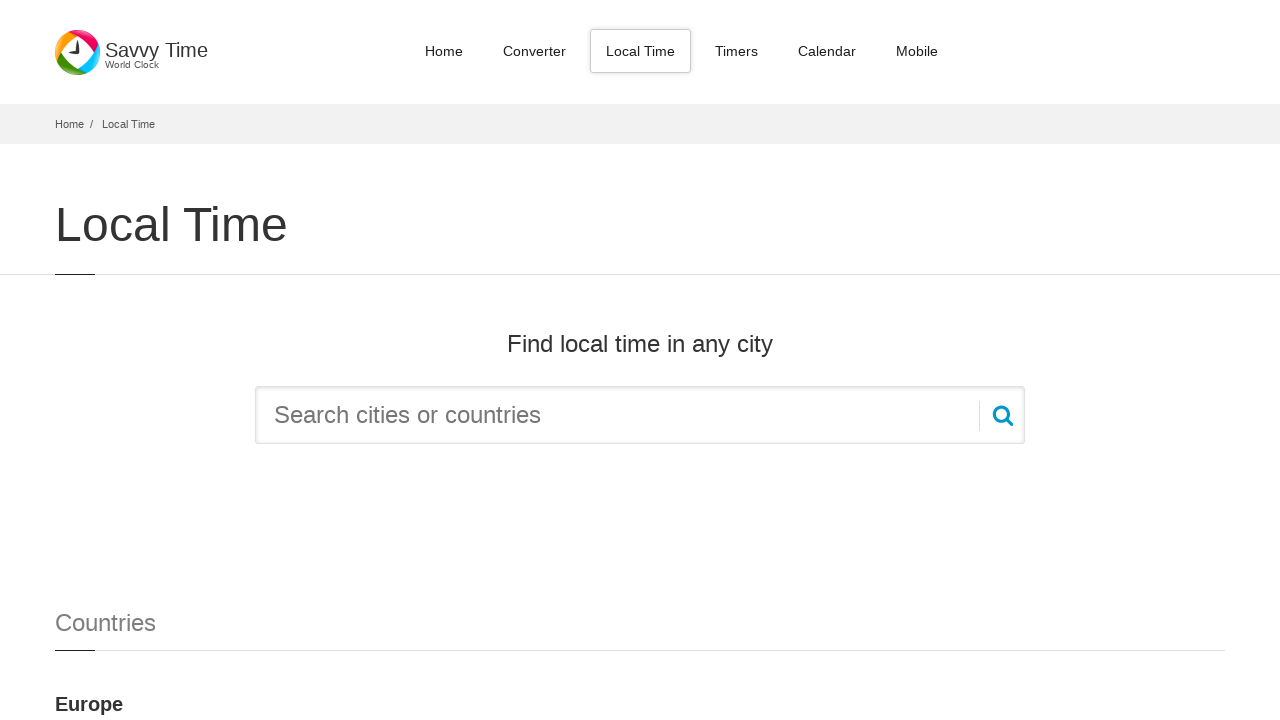

Entered 'Hyderabad' in the city search field on #place-search
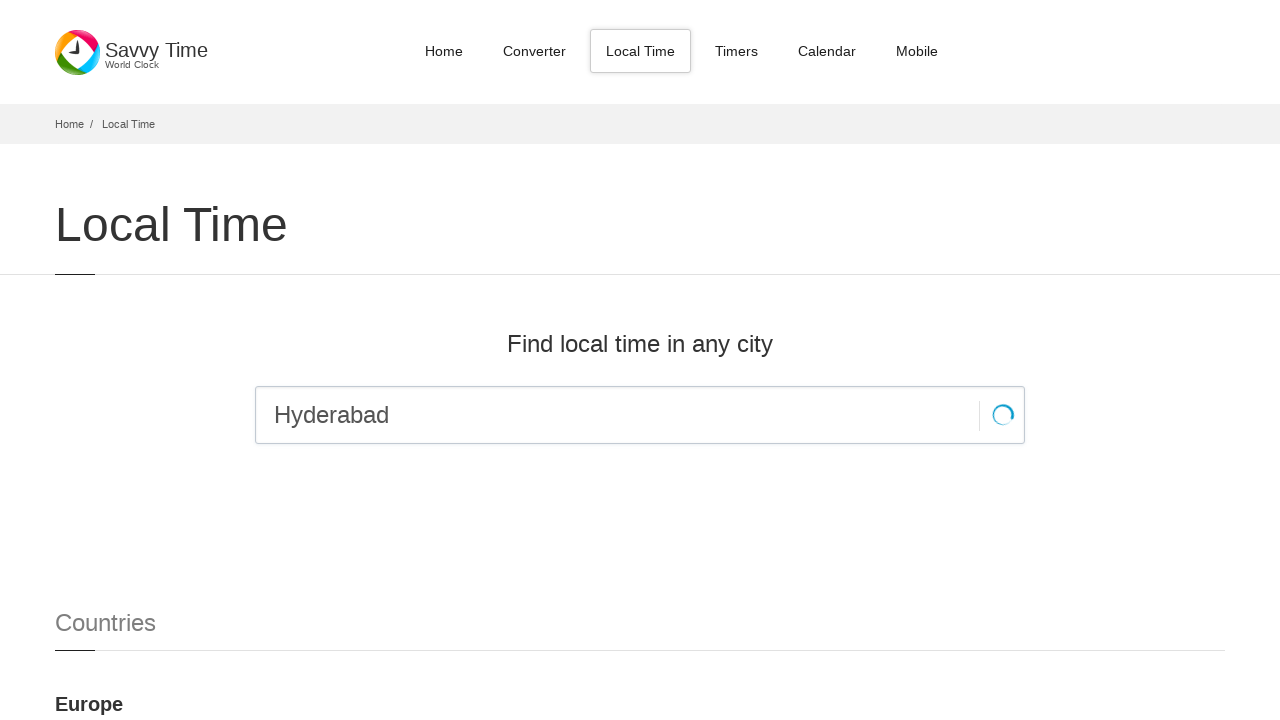

Clicked on the Hyderabad, India search result at (640, 452) on a[href='/local/india-hyderabad']
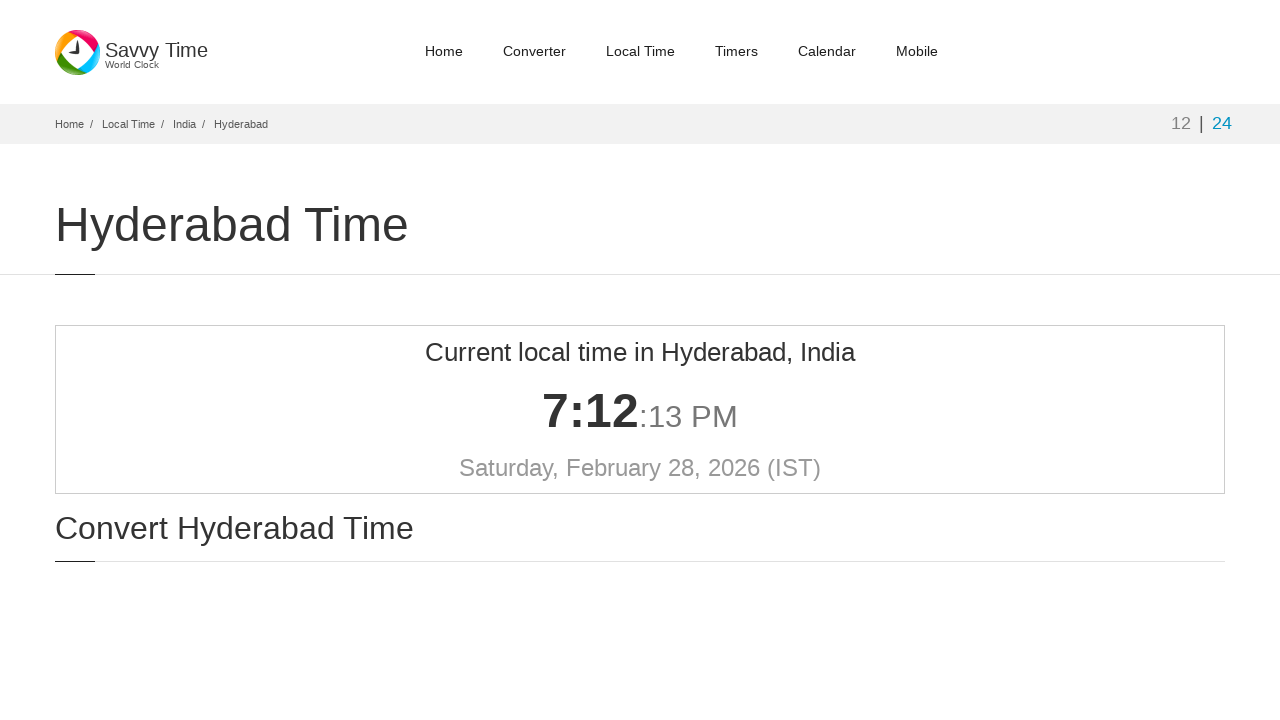

Waited for city content to load and verified place information is displayed
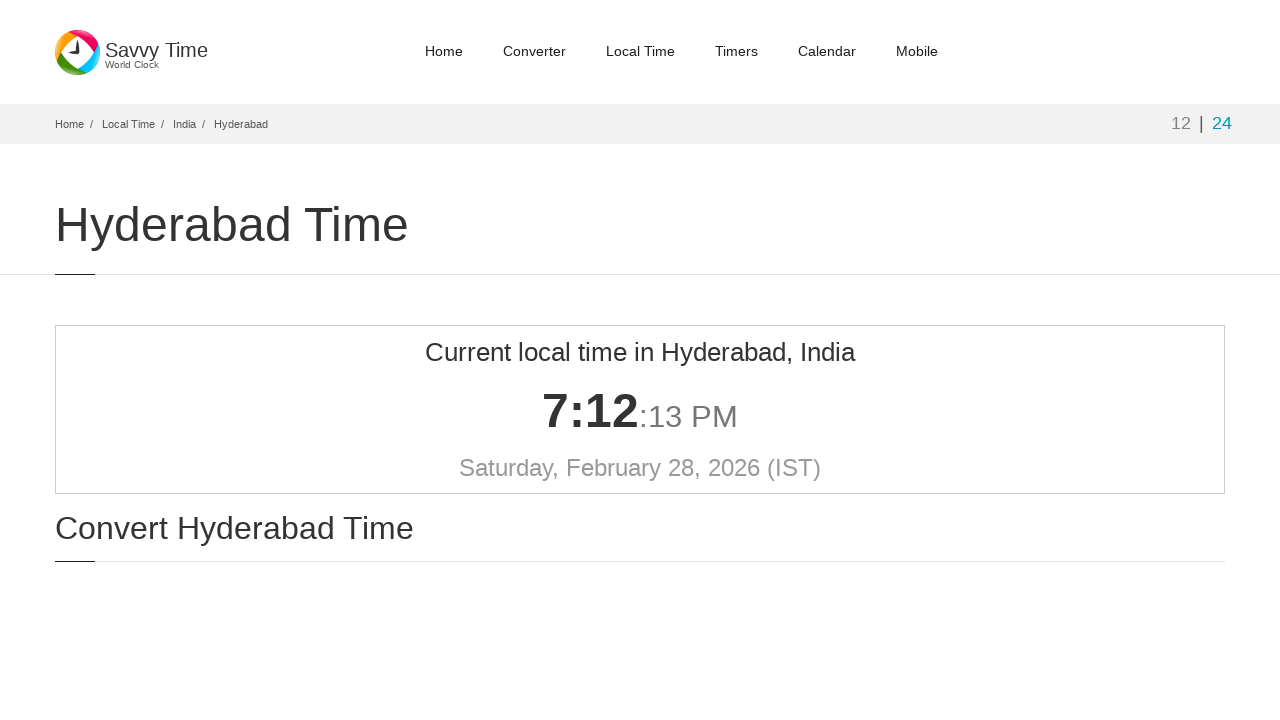

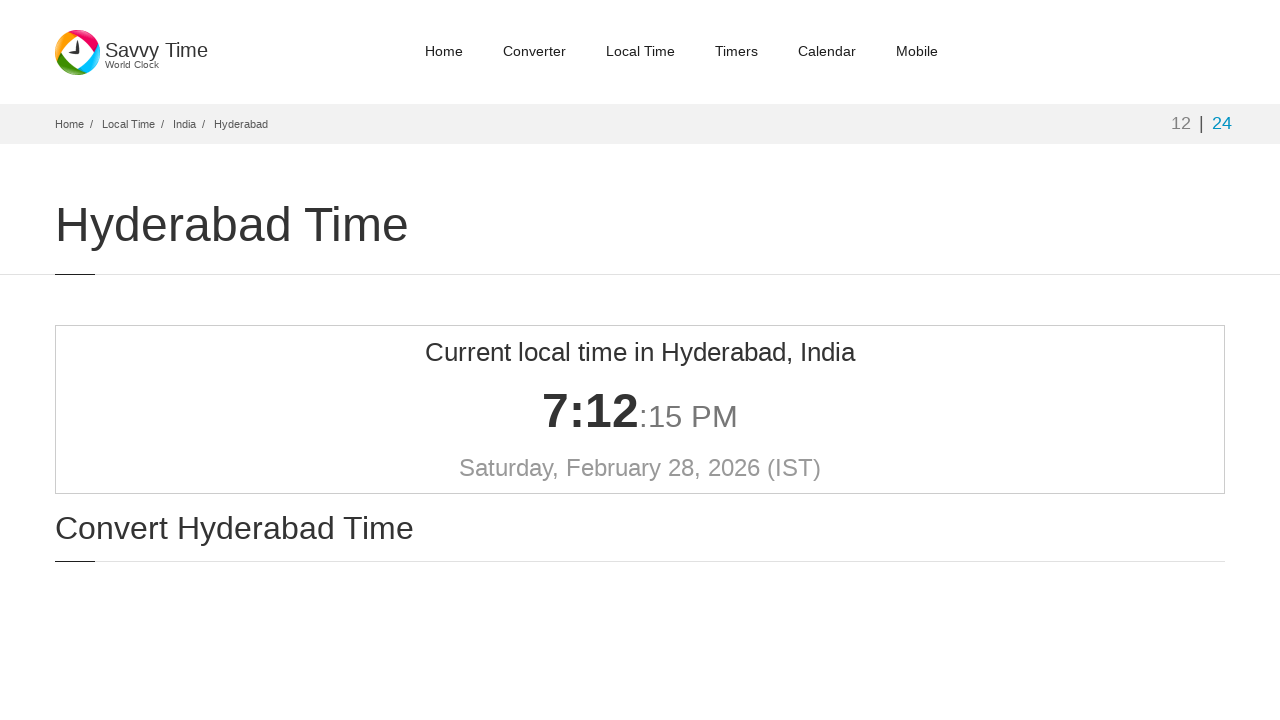